Tests dynamic controls page by clicking Remove button, verifying "It's gone!" message appears, then clicking Add button and verifying "It's back!" message appears

Starting URL: https://the-internet.herokuapp.com/dynamic_controls

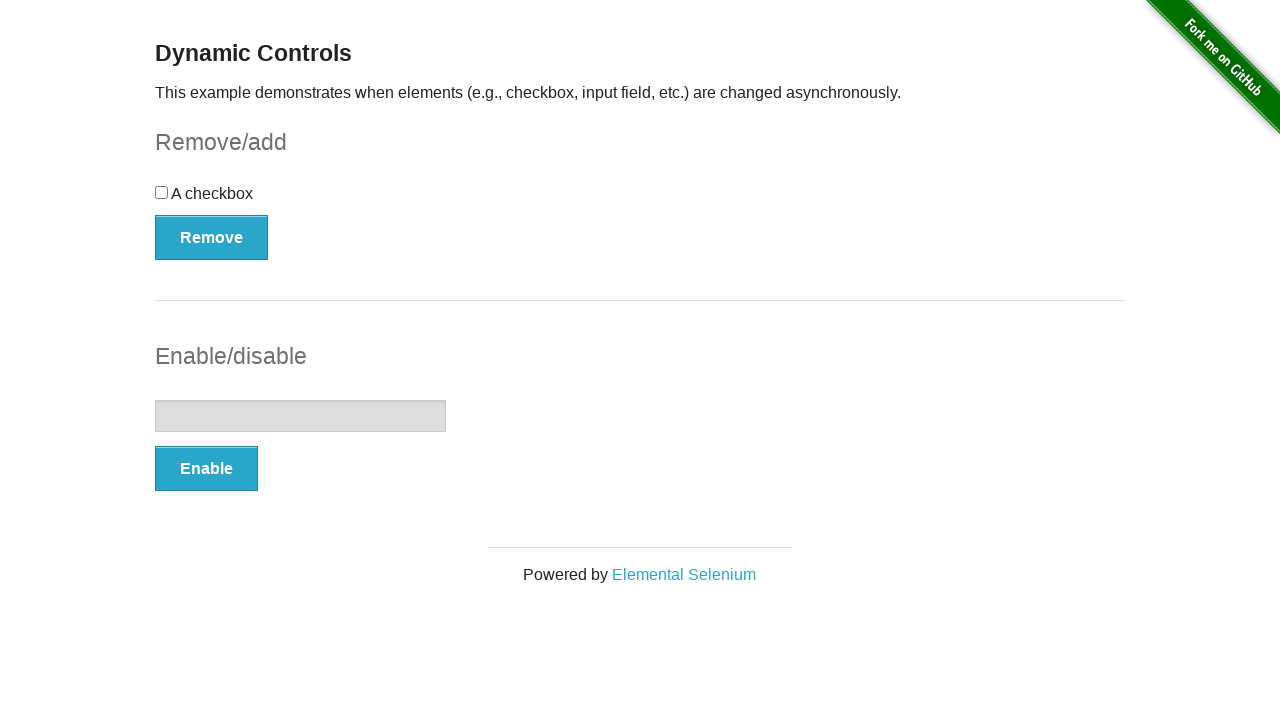

Clicked Remove button on dynamic controls page at (212, 237) on xpath=//*[text()='Remove']
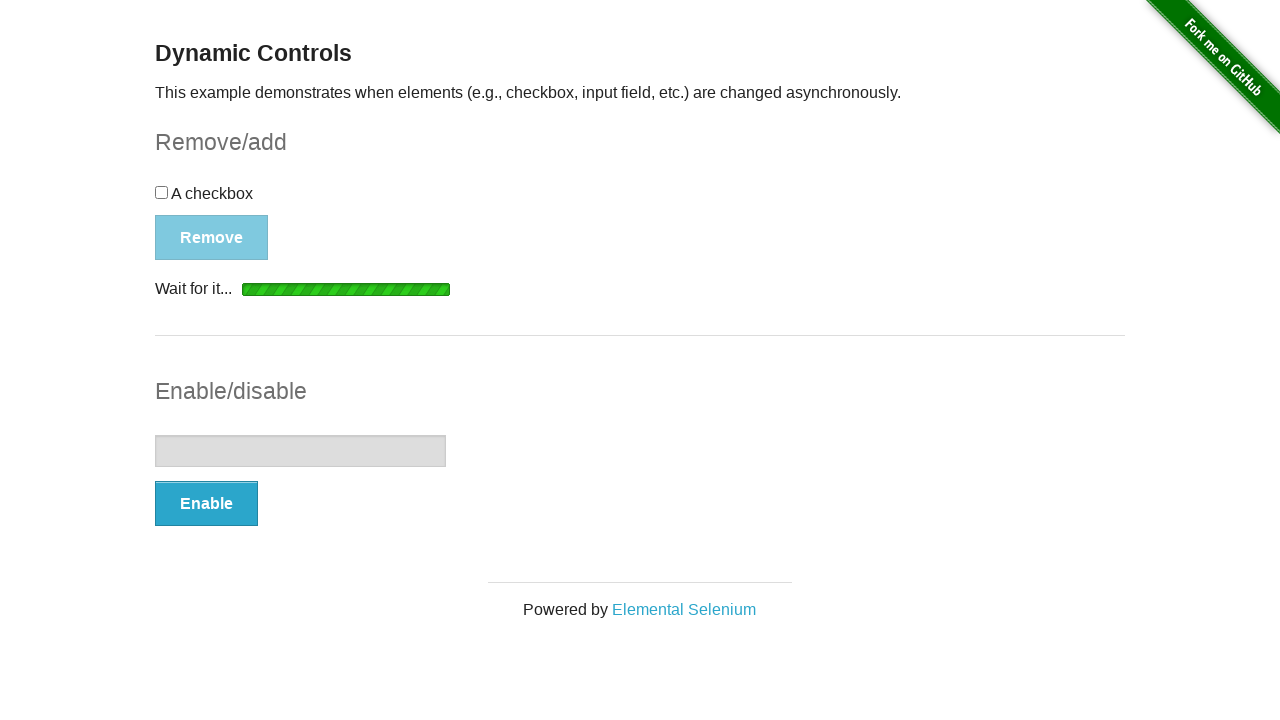

Waited for 'It's gone!' message to appear
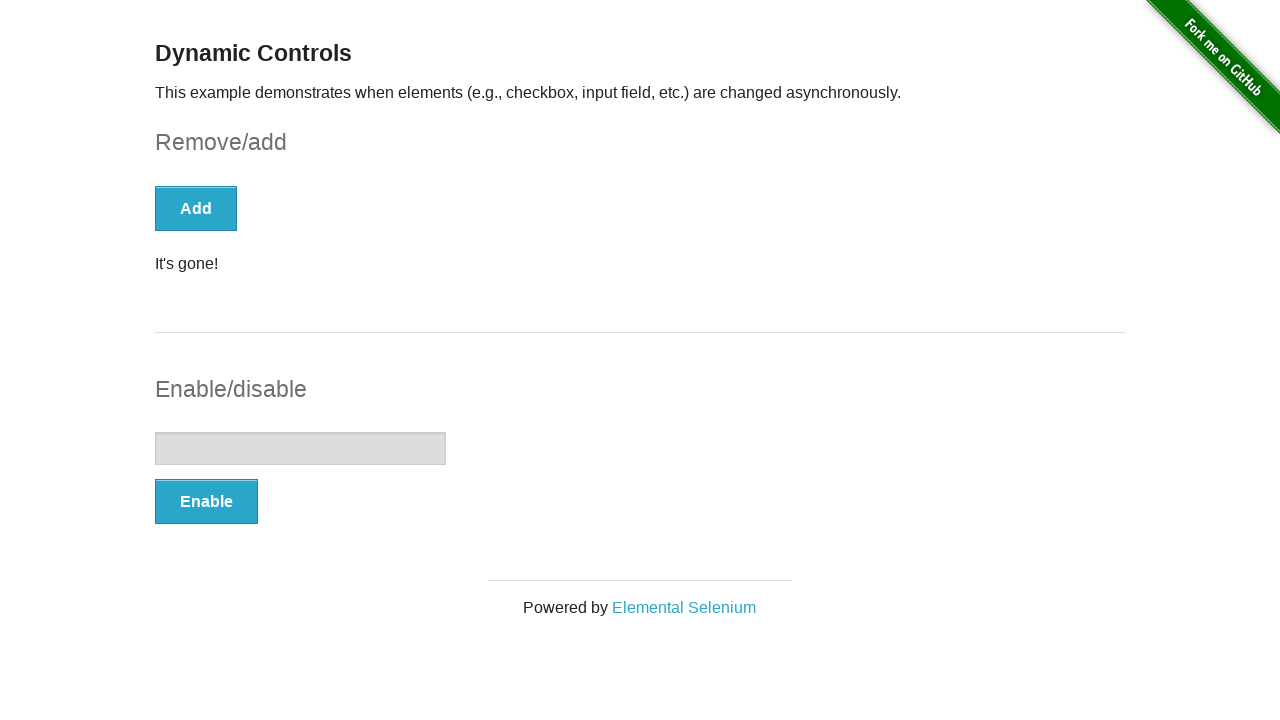

Located 'It's gone!' element
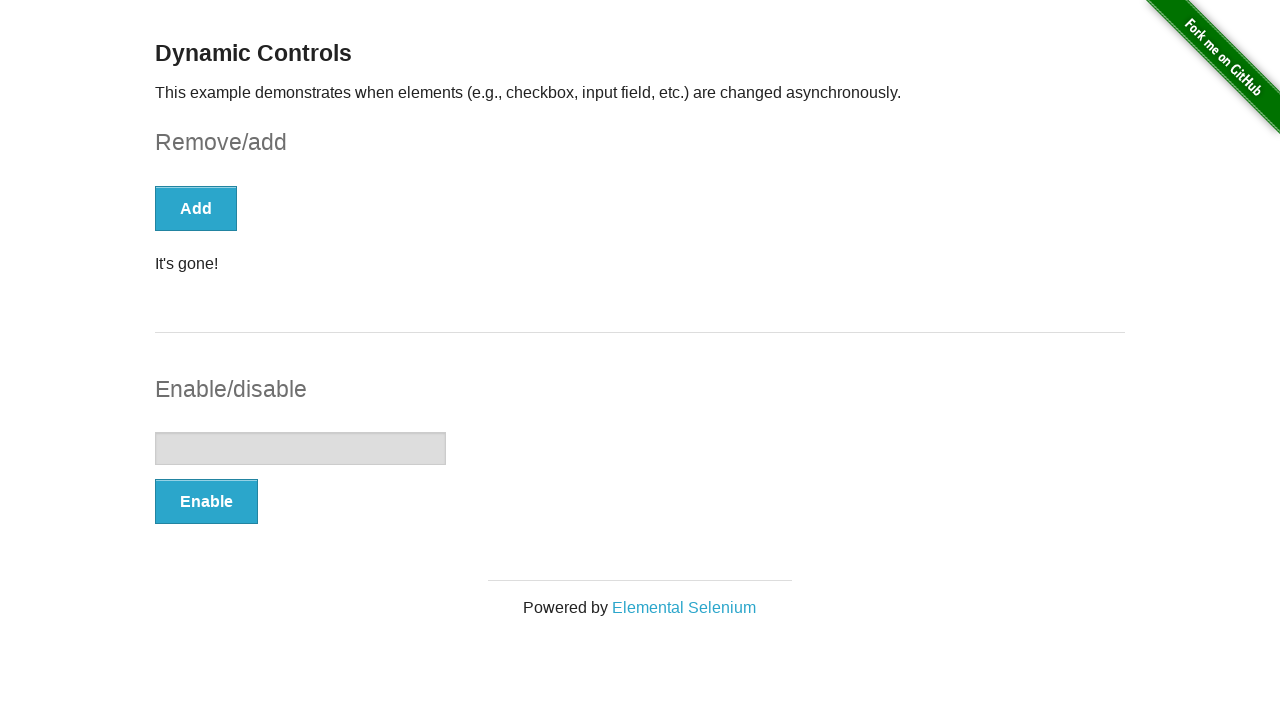

Verified 'It's gone!' message is visible
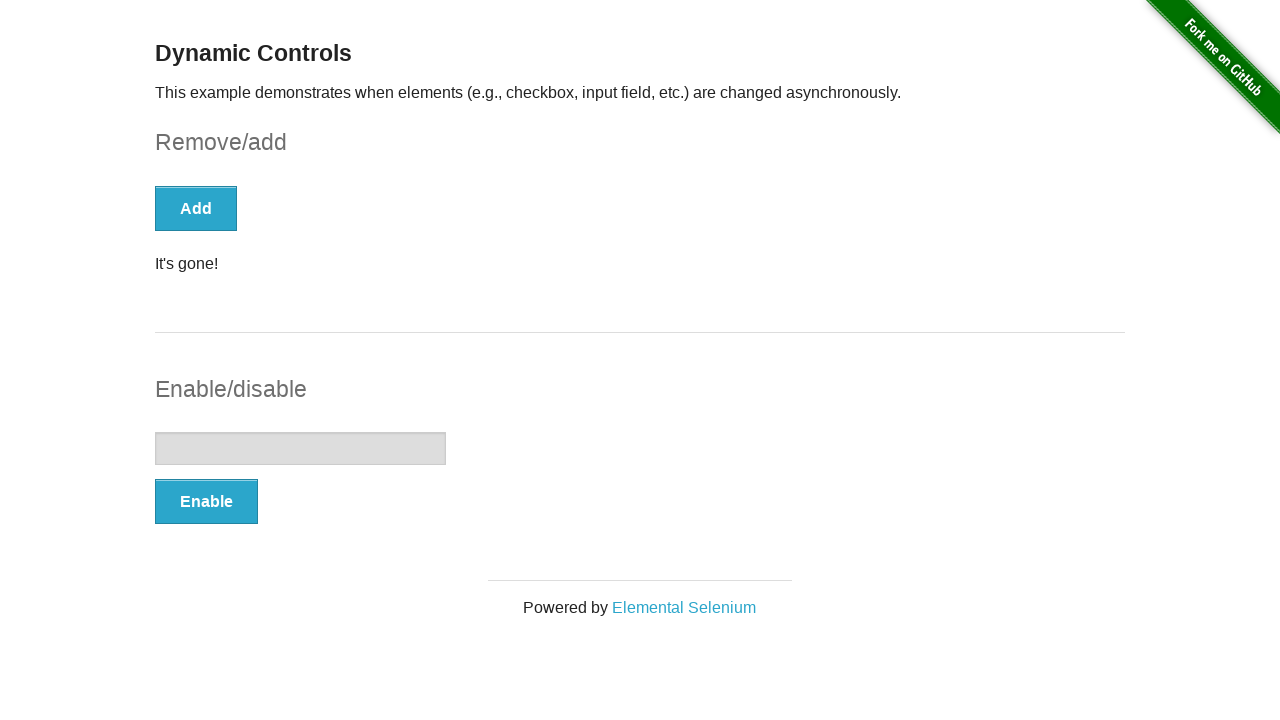

Clicked Add button to restore element at (196, 208) on xpath=//*[text()='Add']
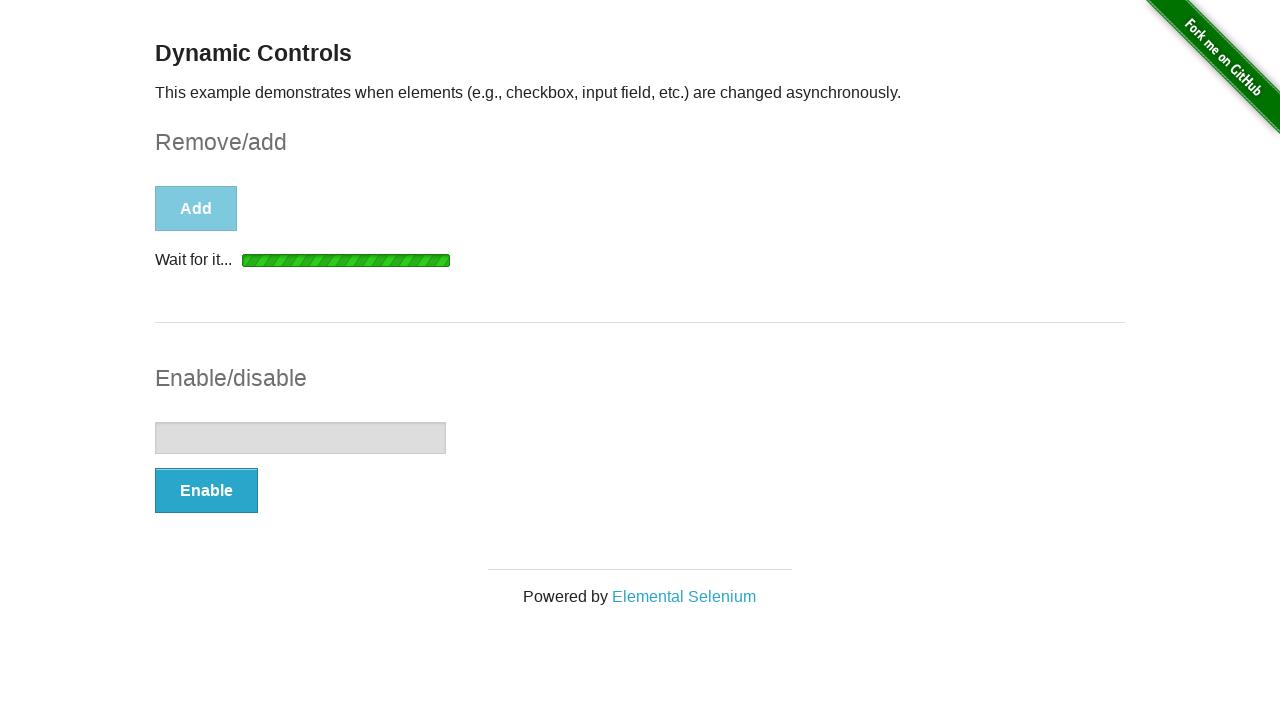

Waited for 'It's back!' message to appear
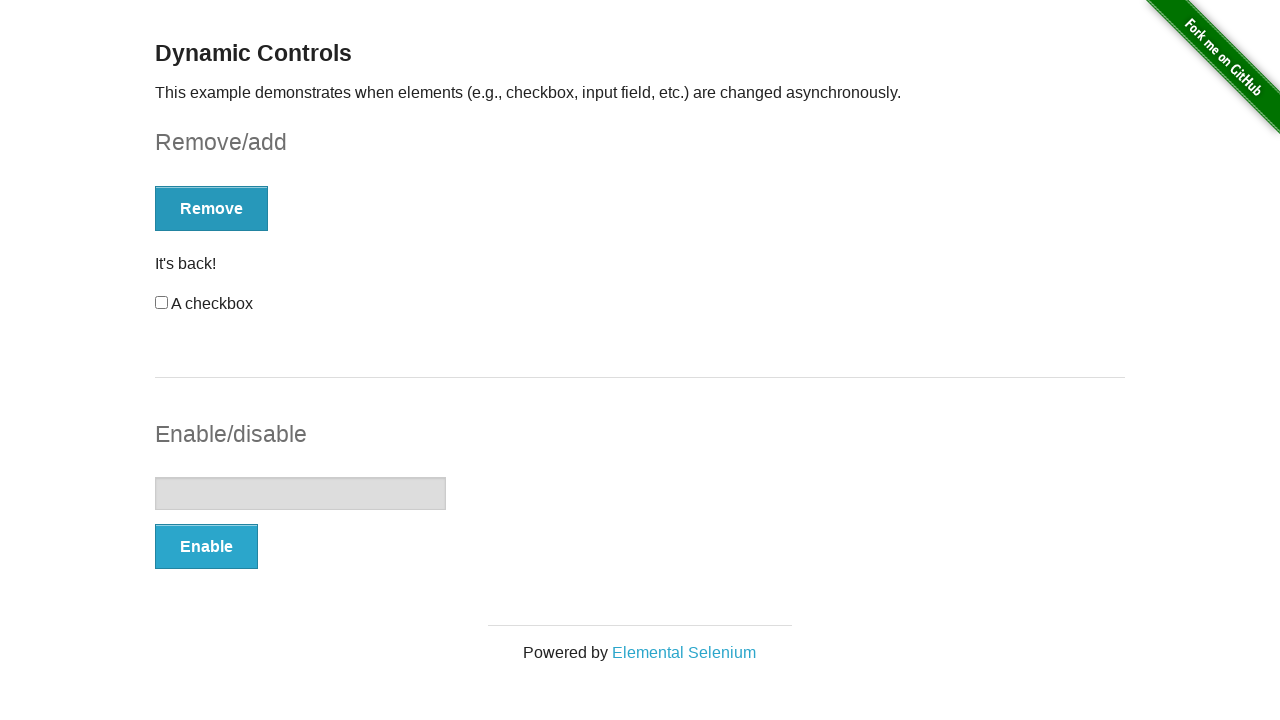

Located 'It's back!' element
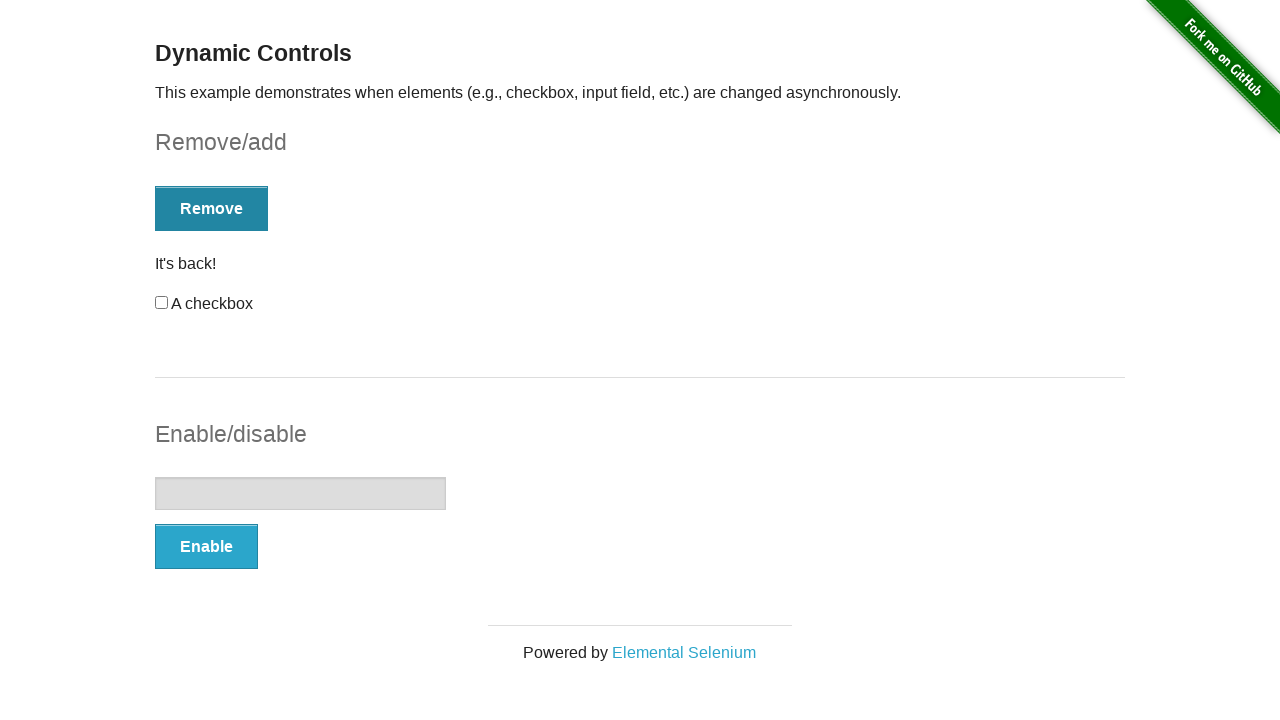

Verified 'It's back!' message is visible
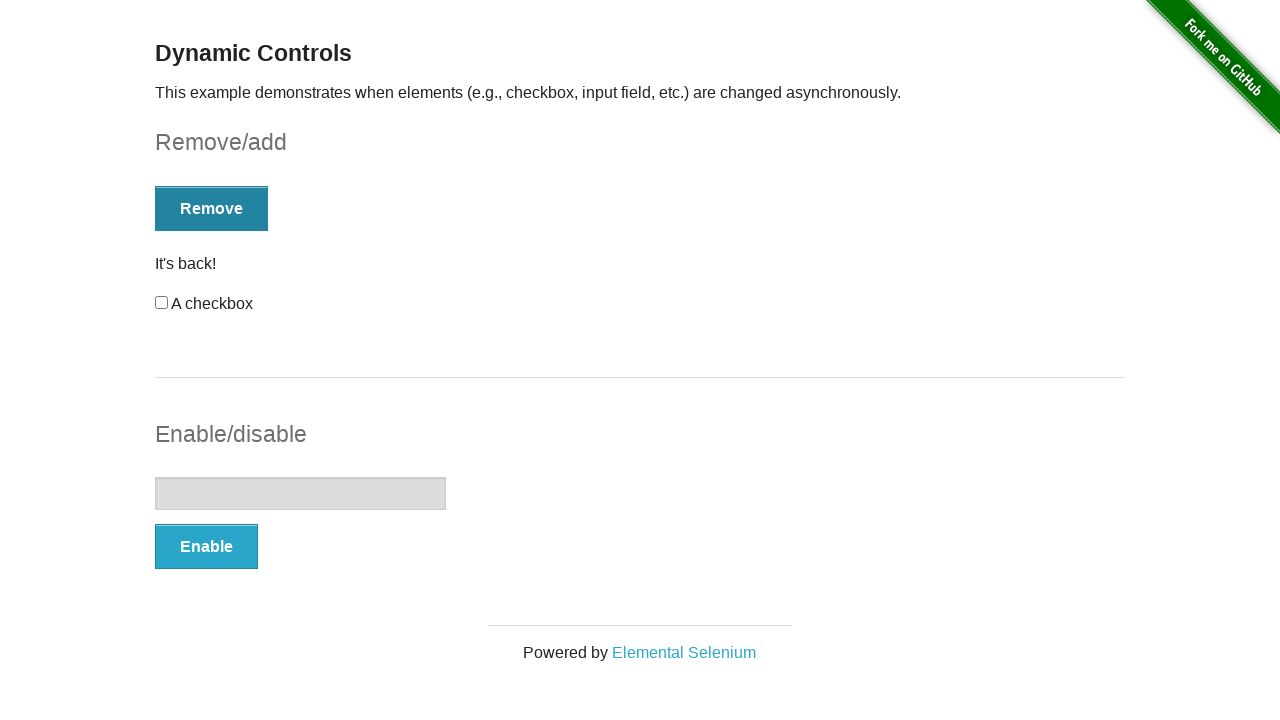

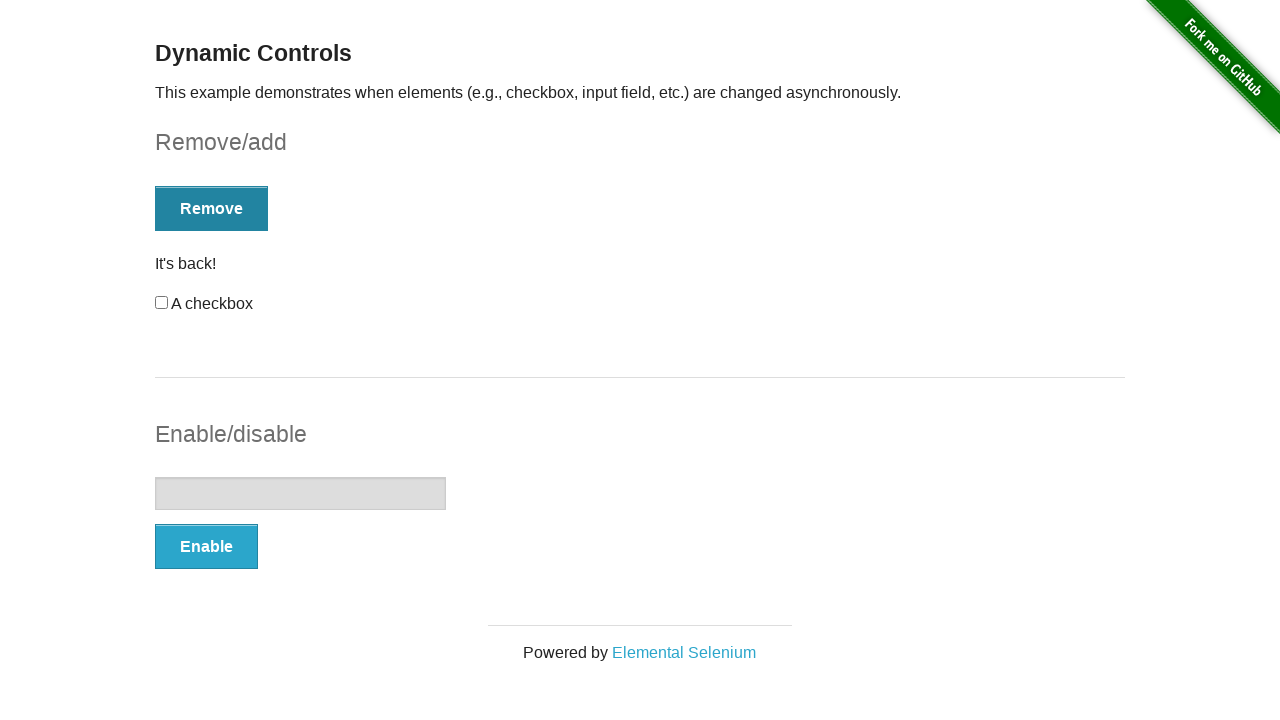